Tests drag and drop functionality by moving a draggable element to different drop zones

Starting URL: https://v1.training-support.net/selenium/drag-drop

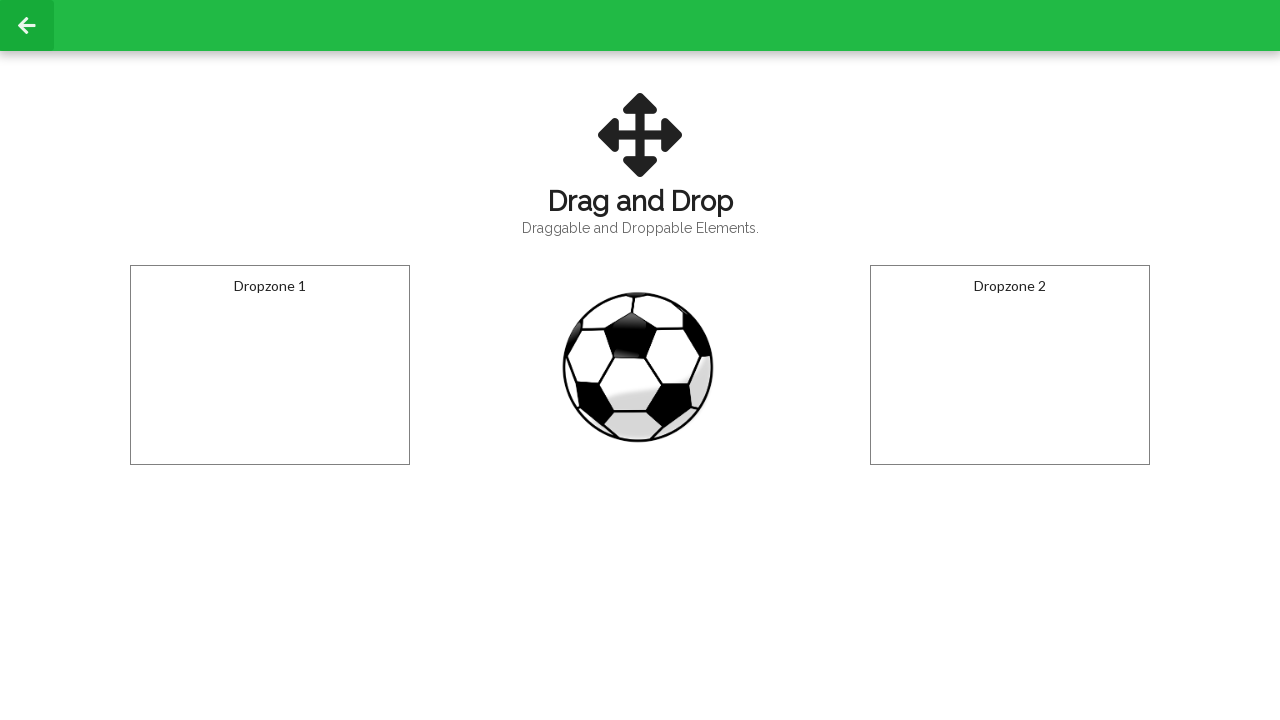

Located the draggable football element
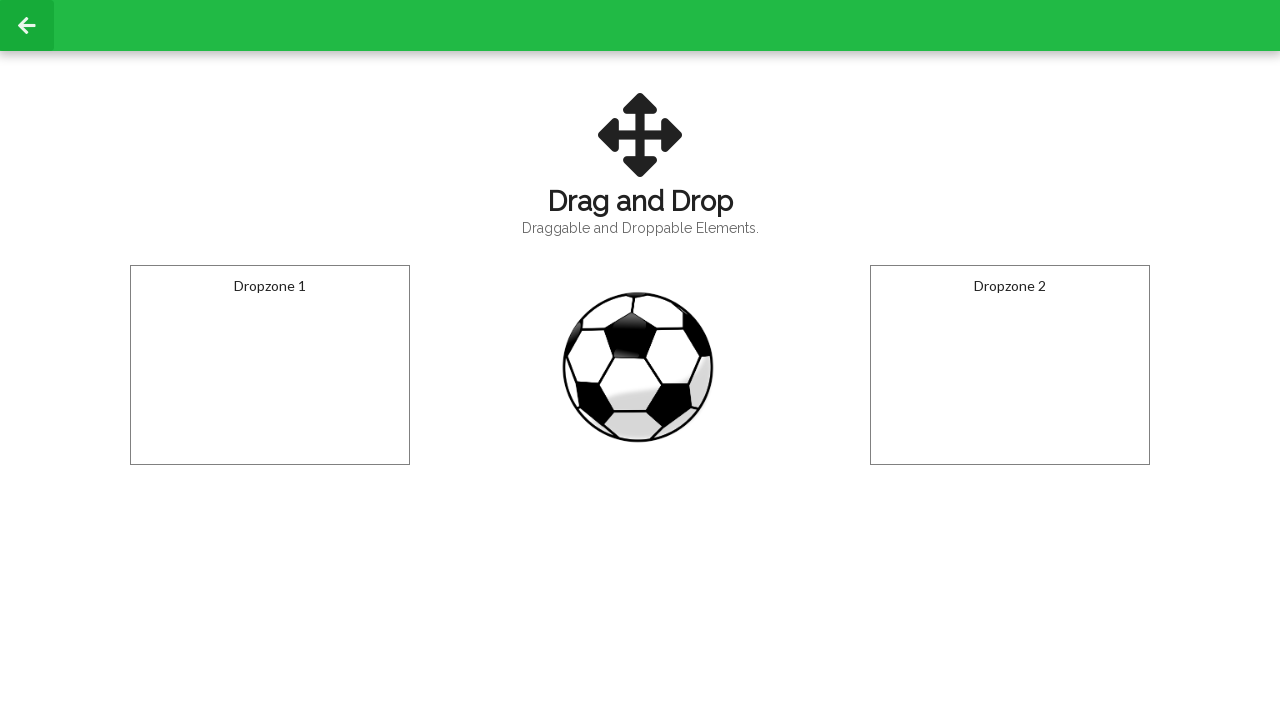

Located the first drop zone
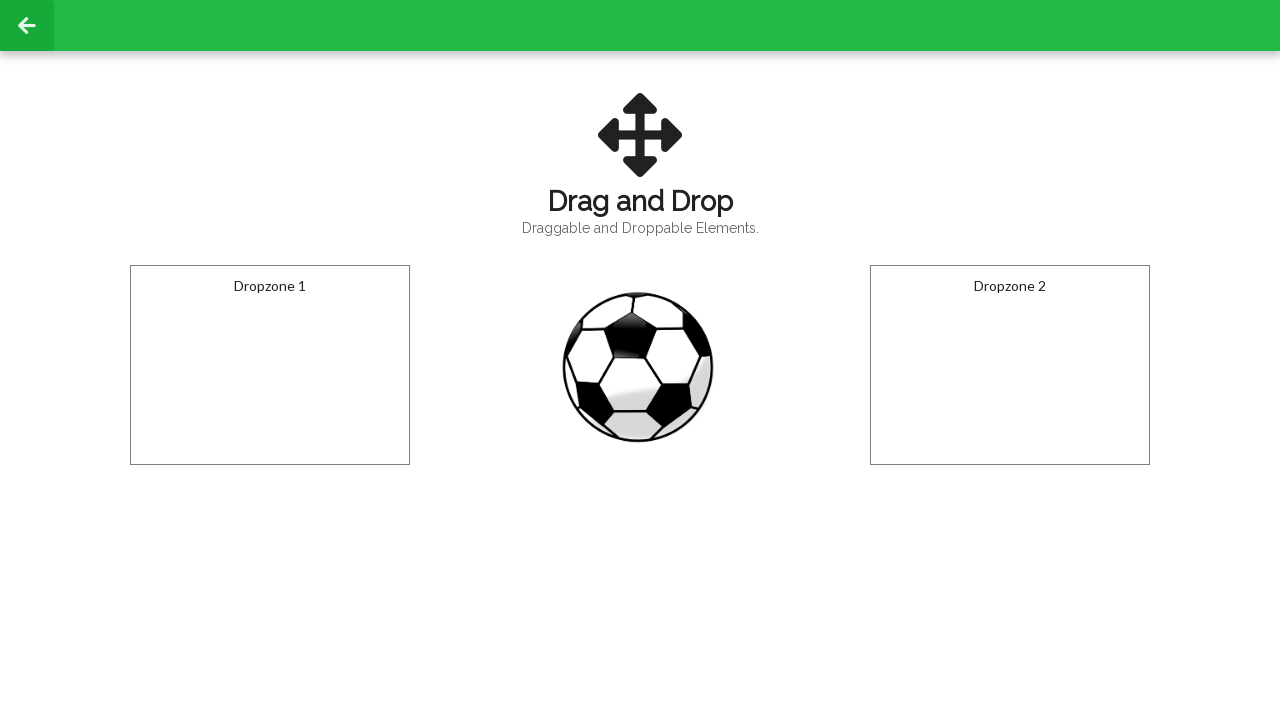

Located the second drop zone
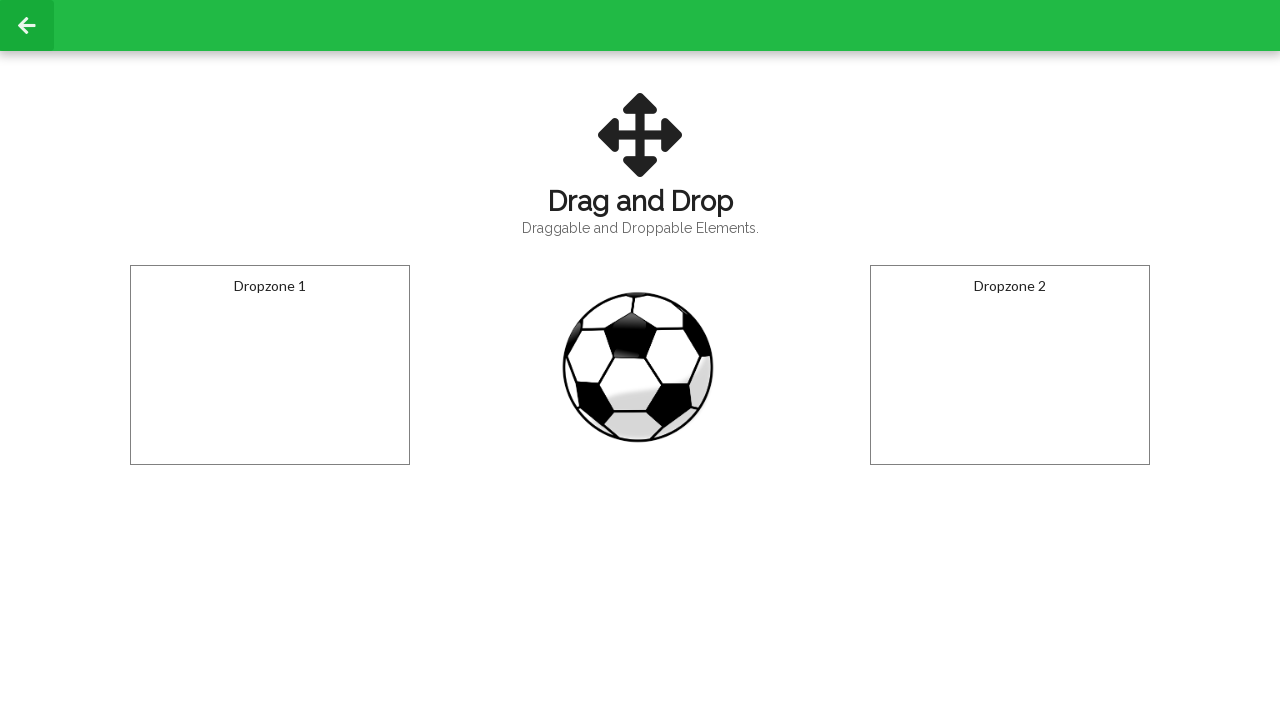

Dragged football element to the first drop zone at (270, 365)
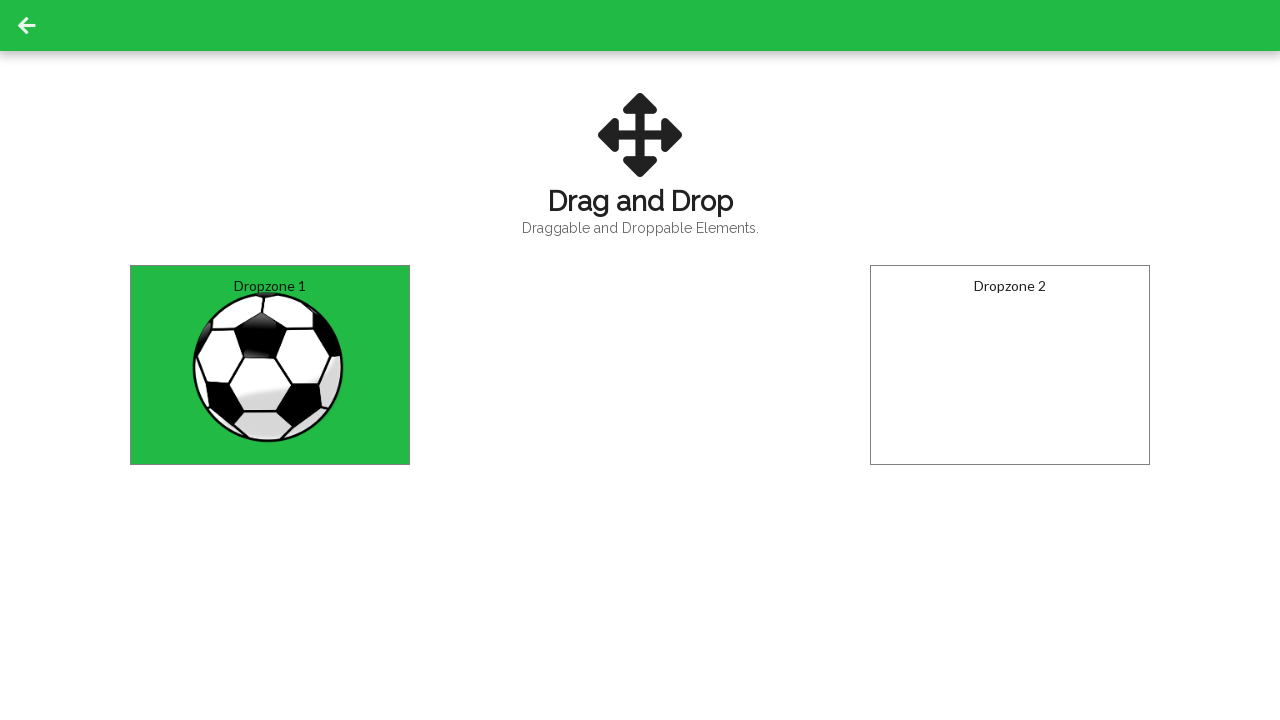

Dragged football element to the second drop zone at (1010, 365)
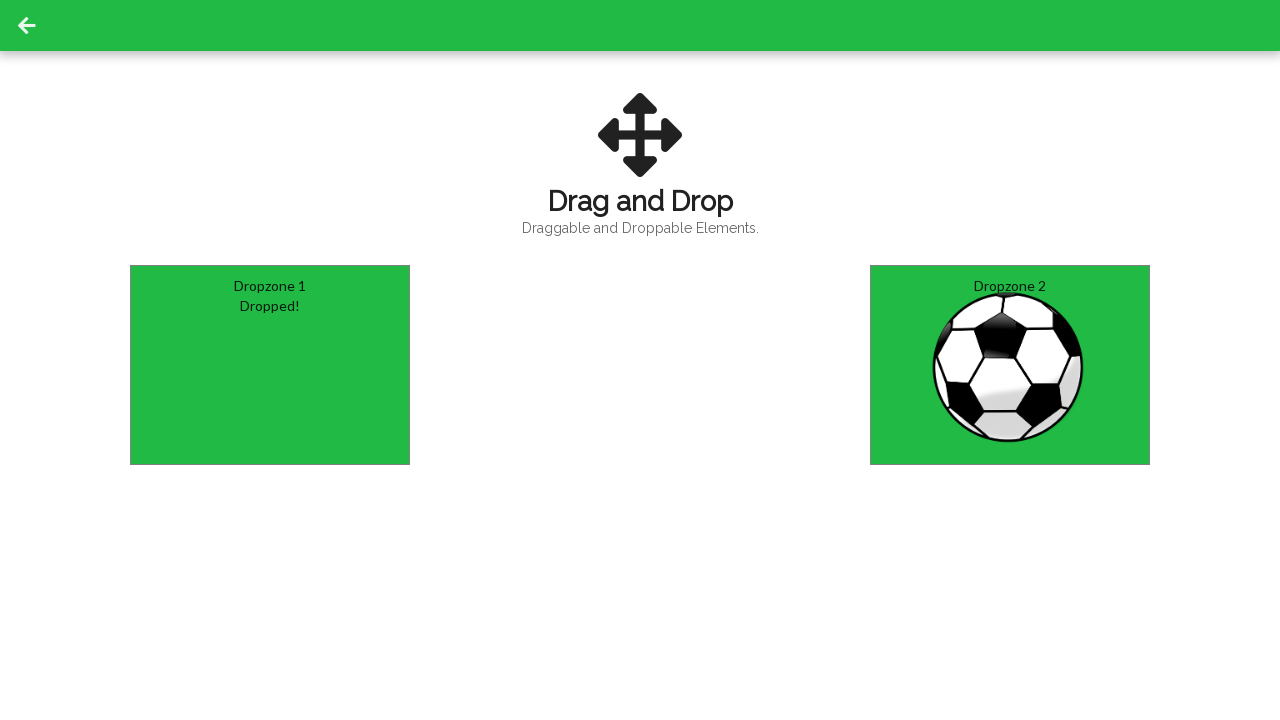

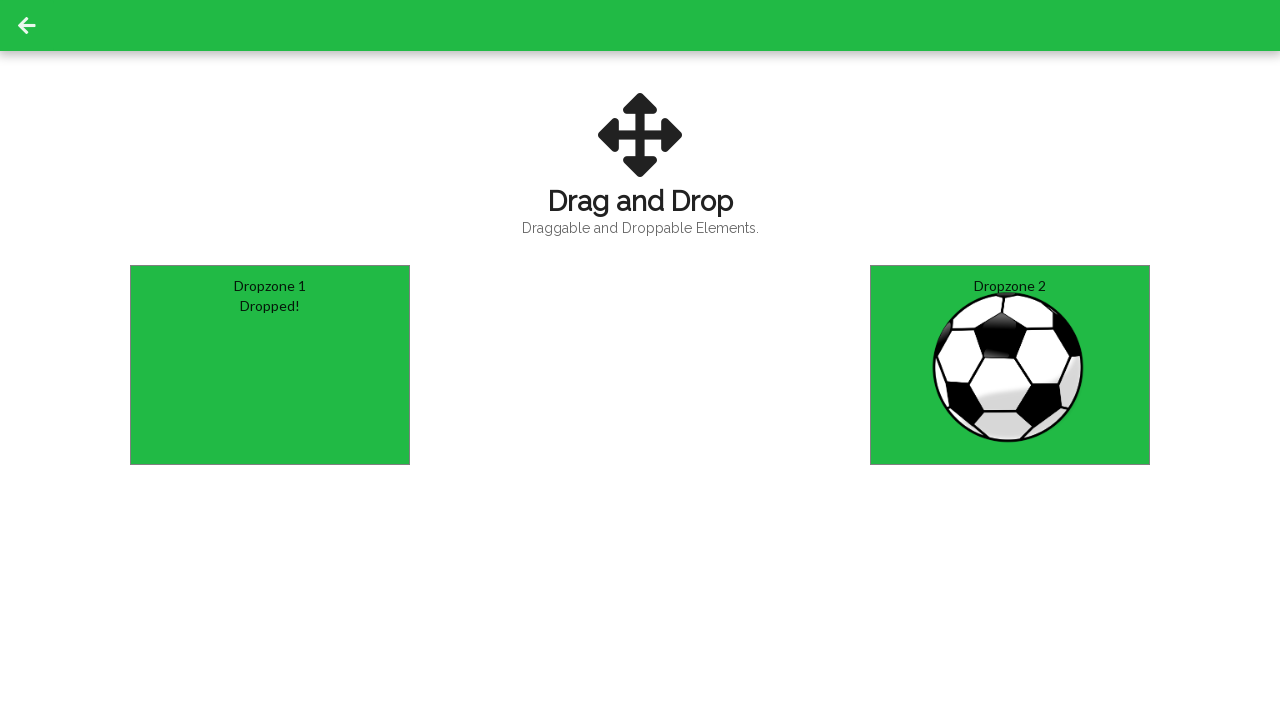